Tests the jQueryUI datepicker widget by switching to an iframe, opening the datepicker, navigating to the next month, and selecting date 22.

Starting URL: https://jqueryui.com/datepicker/

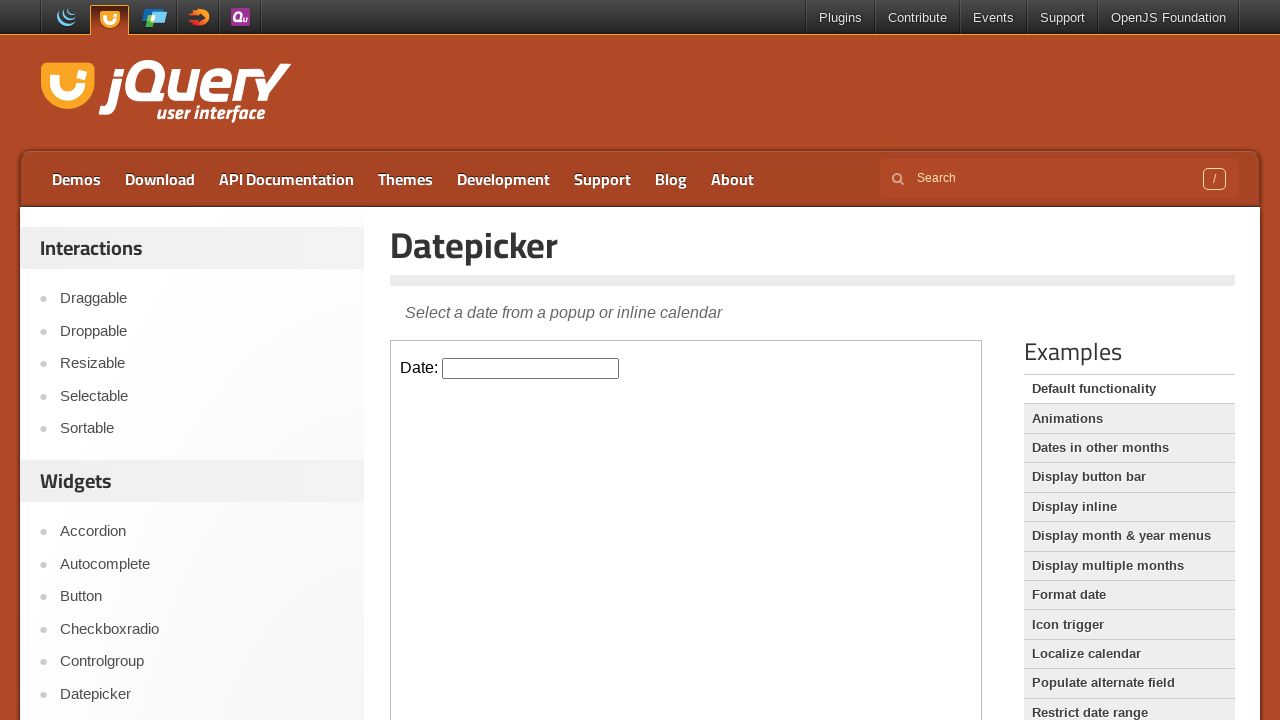

Located the demo iframe containing the datepicker
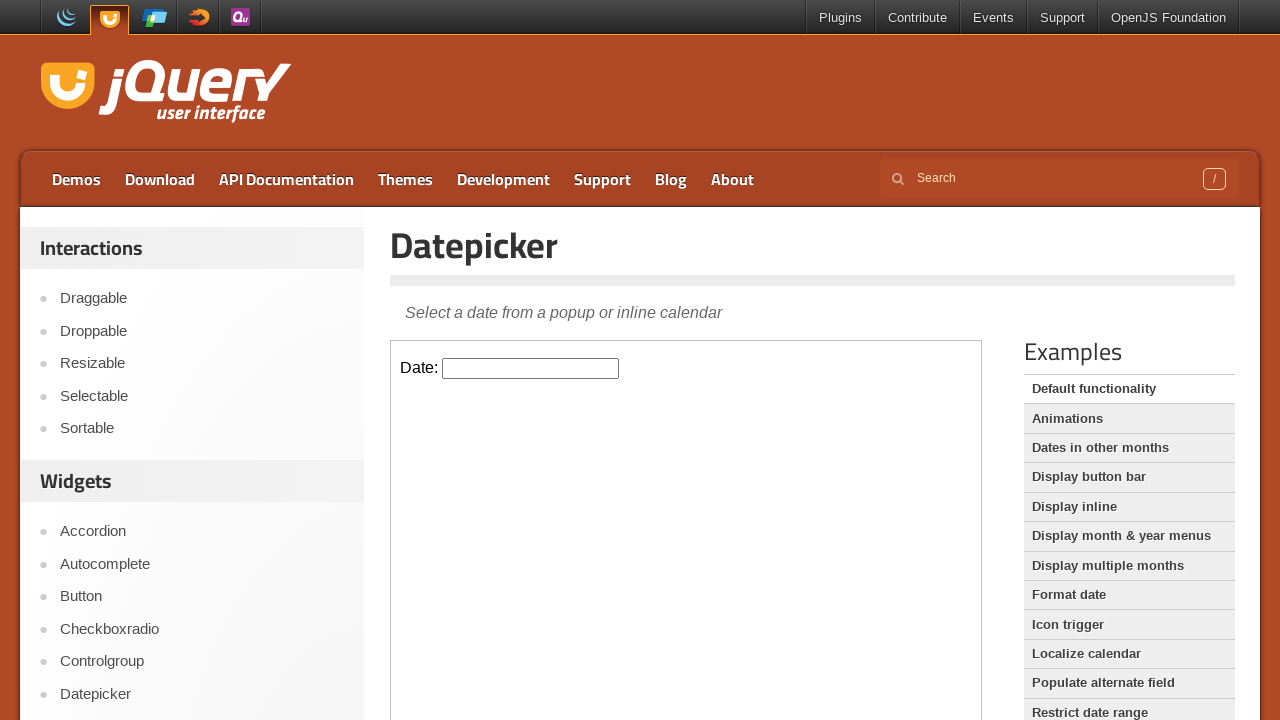

Clicked the datepicker input field to open the widget at (531, 368) on .demo-frame >> internal:control=enter-frame >> #datepicker
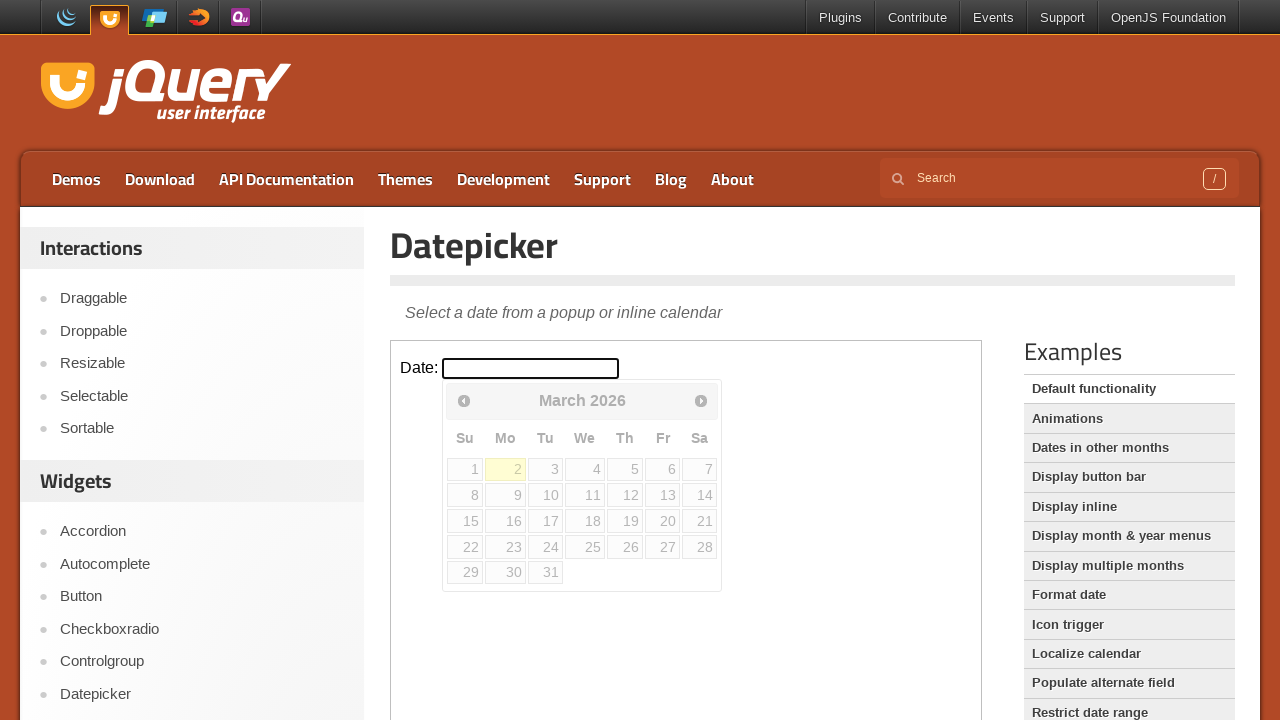

Clicked the next month navigation button at (701, 400) on .demo-frame >> internal:control=enter-frame >> a[data-handler='next']
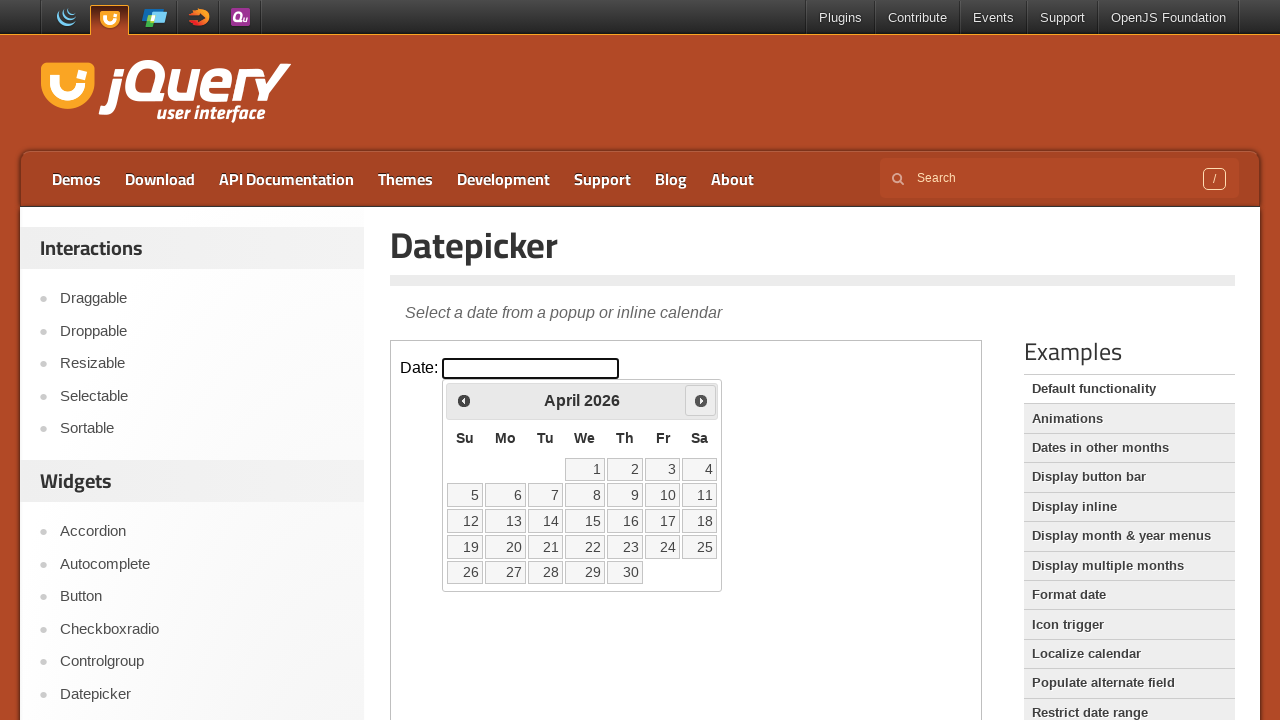

Selected date 22 from the calendar at (585, 547) on .demo-frame >> internal:control=enter-frame >> a:text('22')
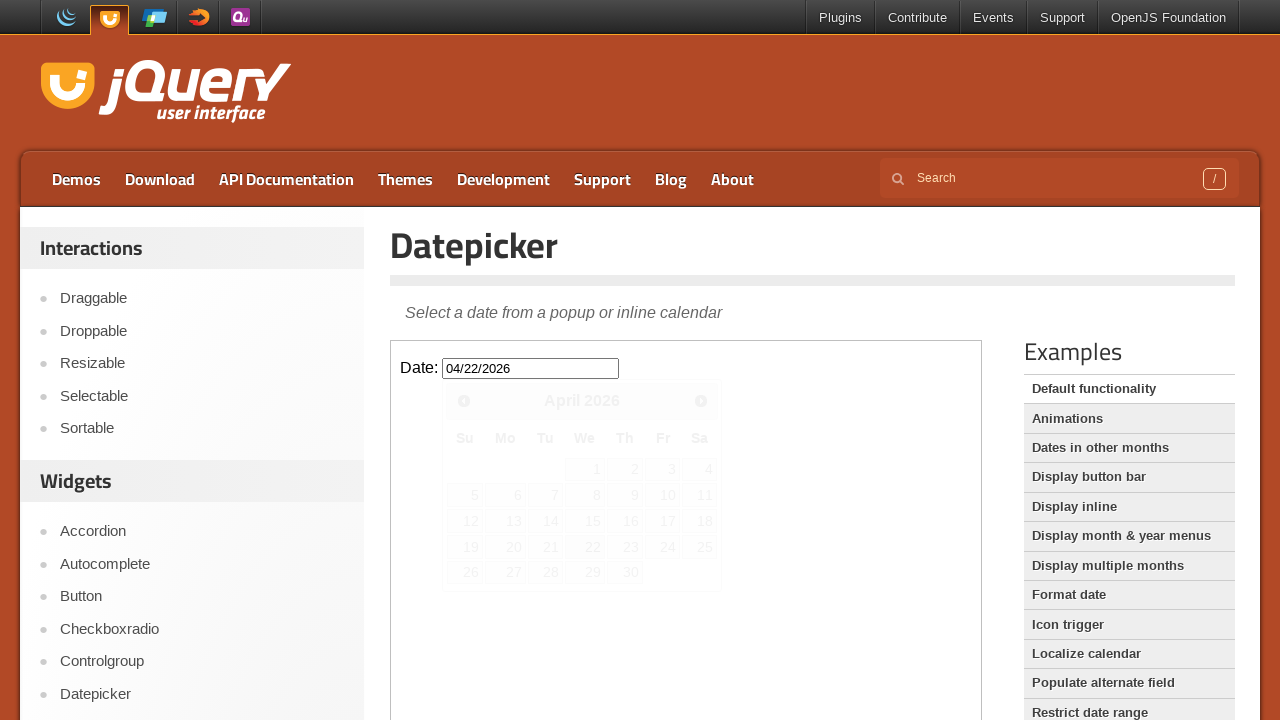

Waited for the datepicker value to update
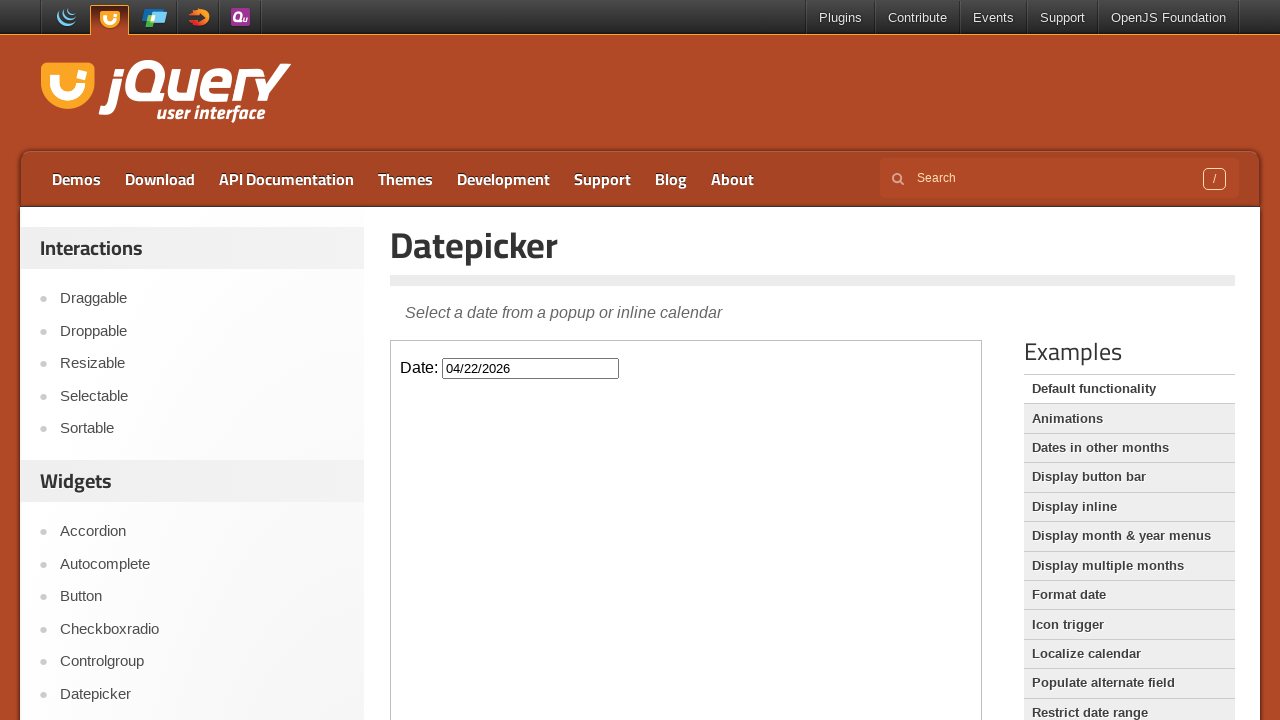

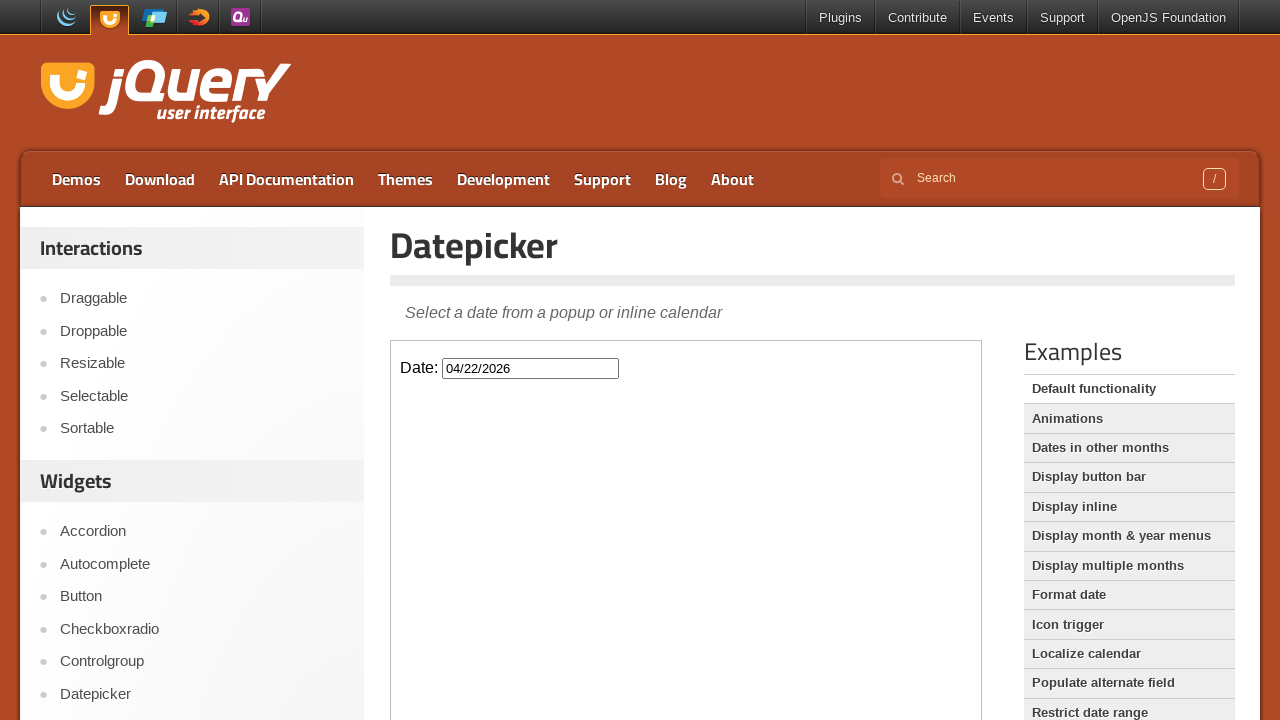